Tests double-click functionality by double-clicking a button and verifying the confirmation text

Starting URL: https://commitquality.com/practice-general-components

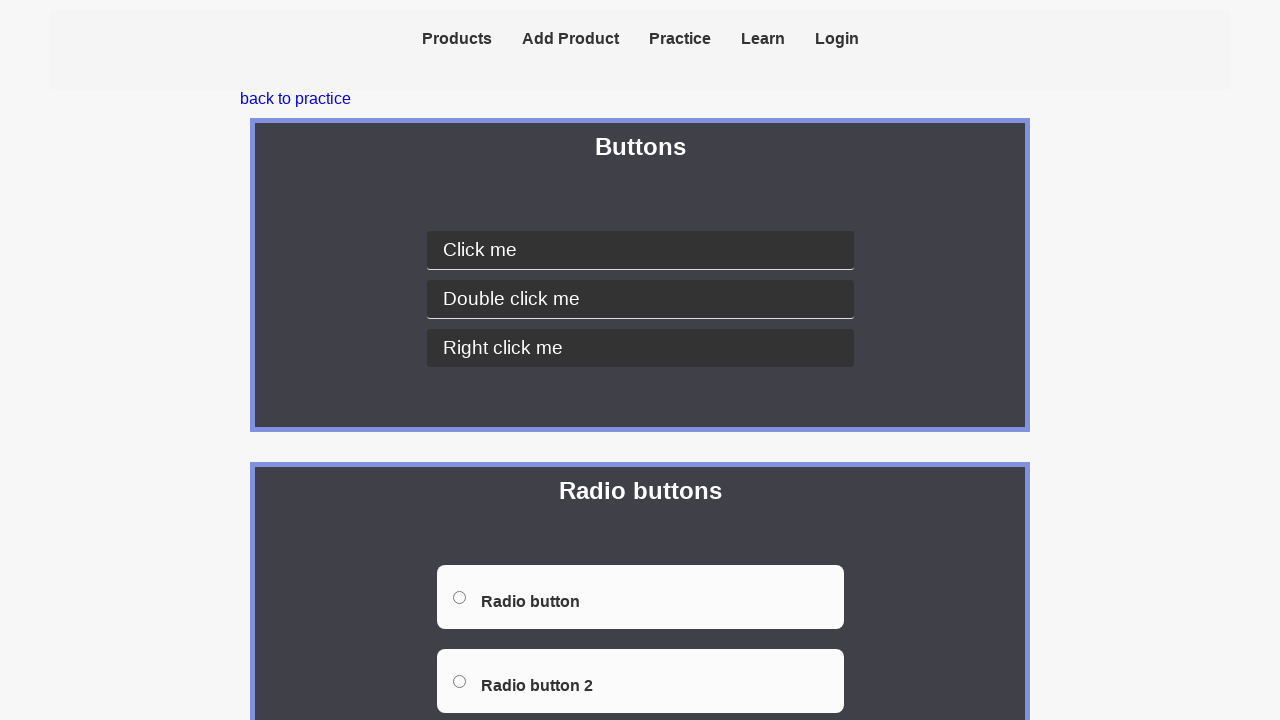

Double-clicked the button with data-testid=double-click at (640, 300) on [data-testid=double-click]
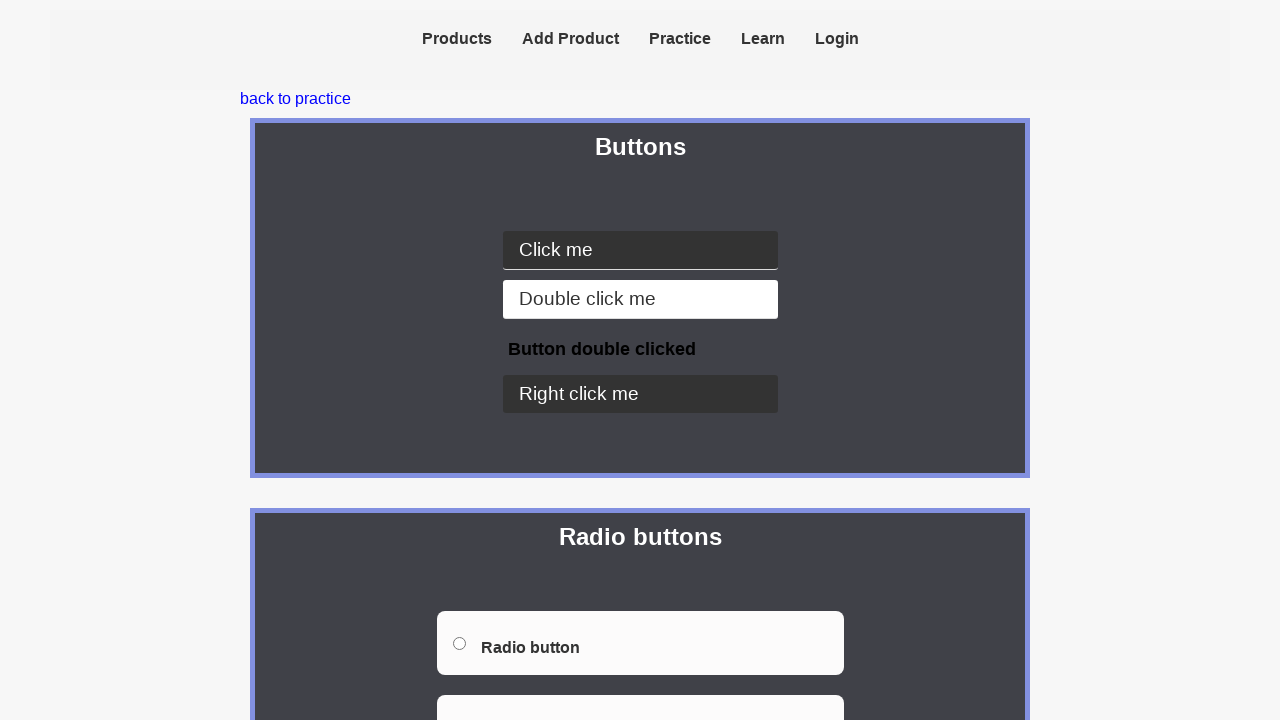

Confirmation text appeared after double-click
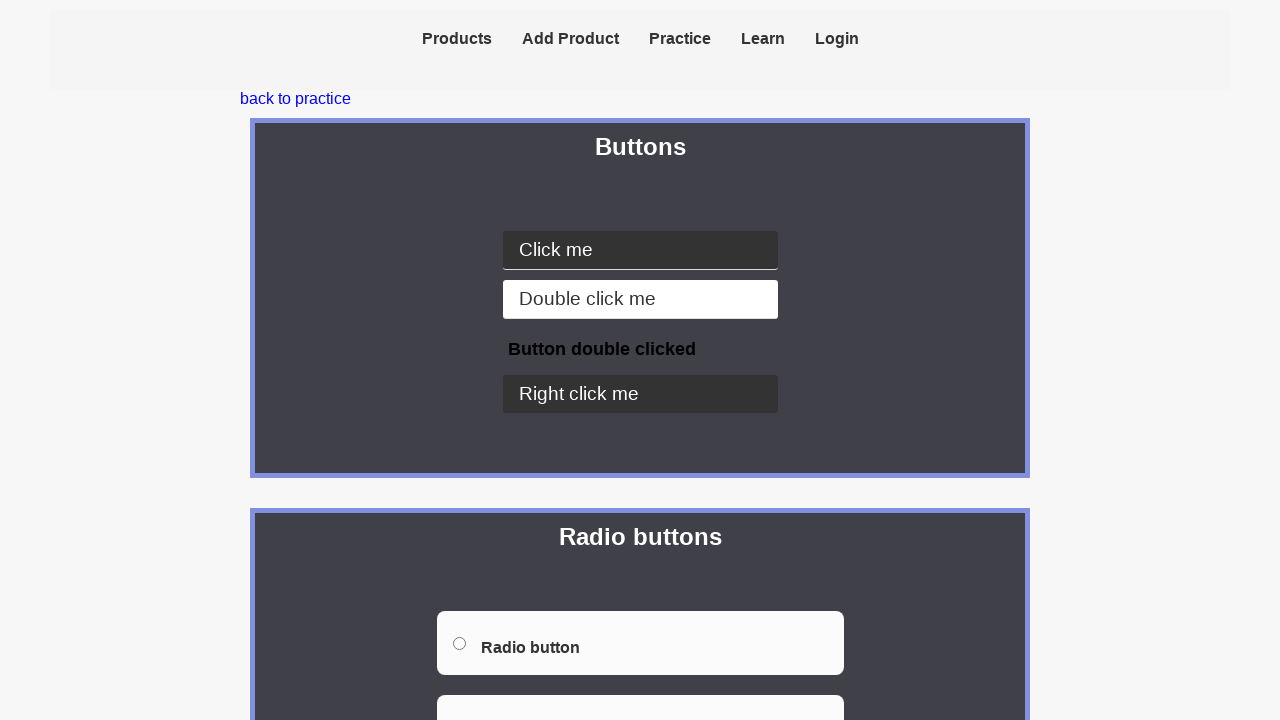

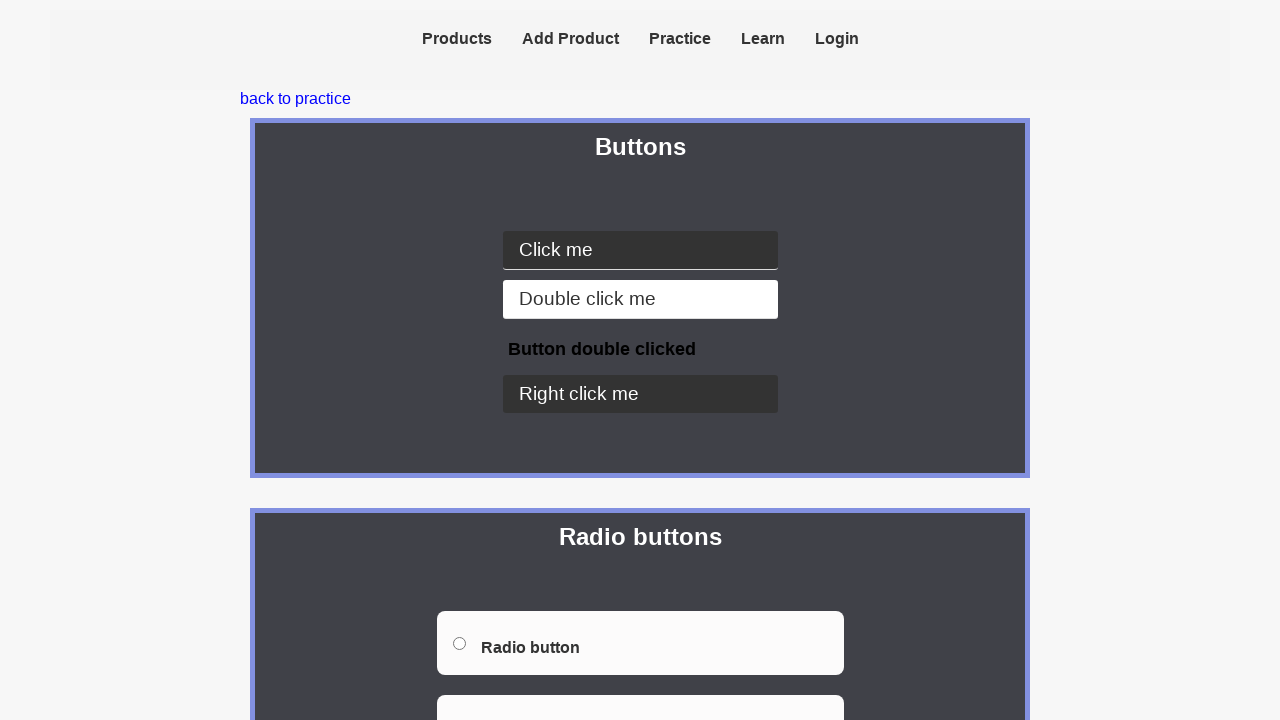